Tests CNPJ generator without formatting mask by selecting no punctuation option and generating a CNPJ

Starting URL: https://www.4devs.com.br/gerador_de_cnpj

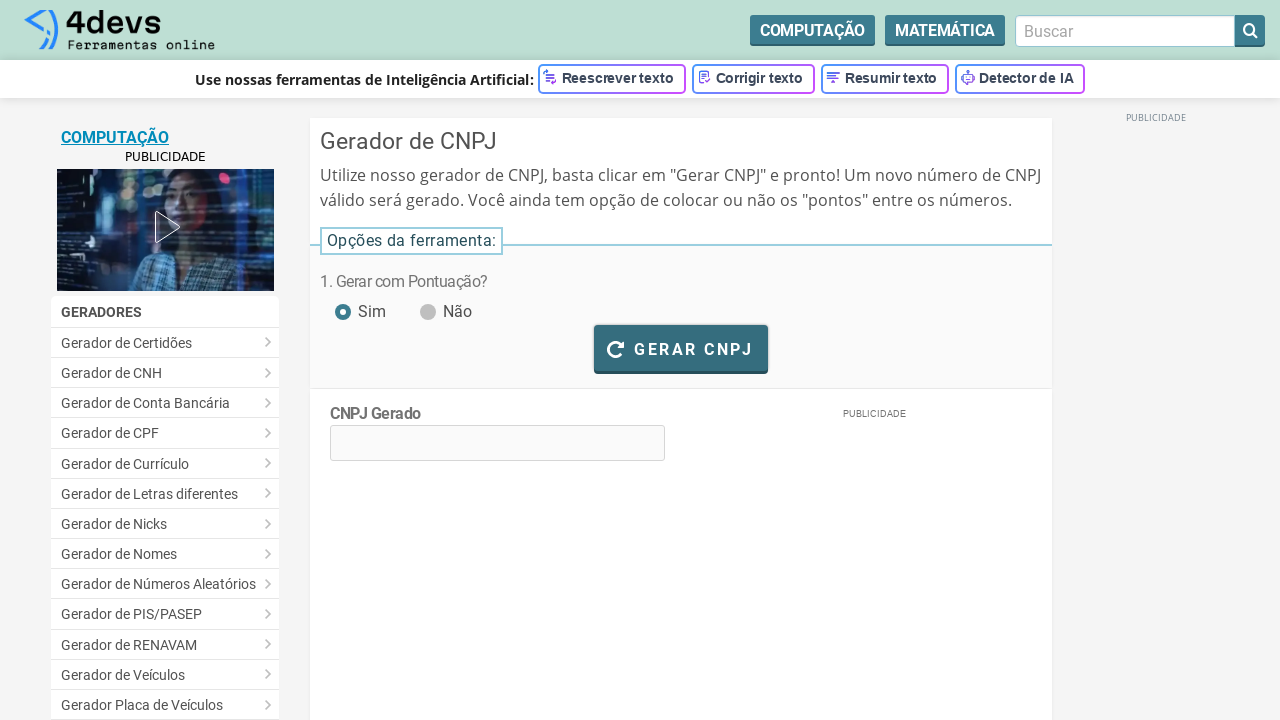

Clicked 'No punctuation' option to disable CNPJ formatting mask at (426, 301) on #pontuacao_nao
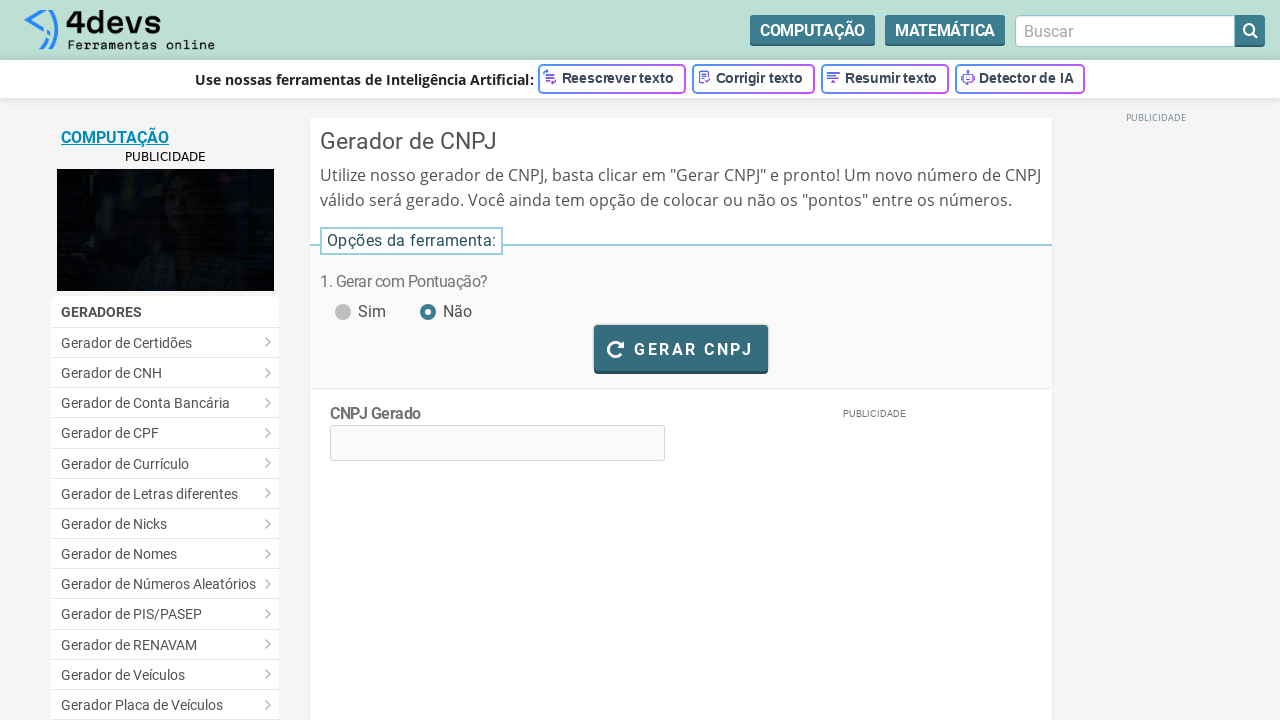

Clicked 'Generate CNPJ' button at (681, 348) on #bt_gerar_cnpj
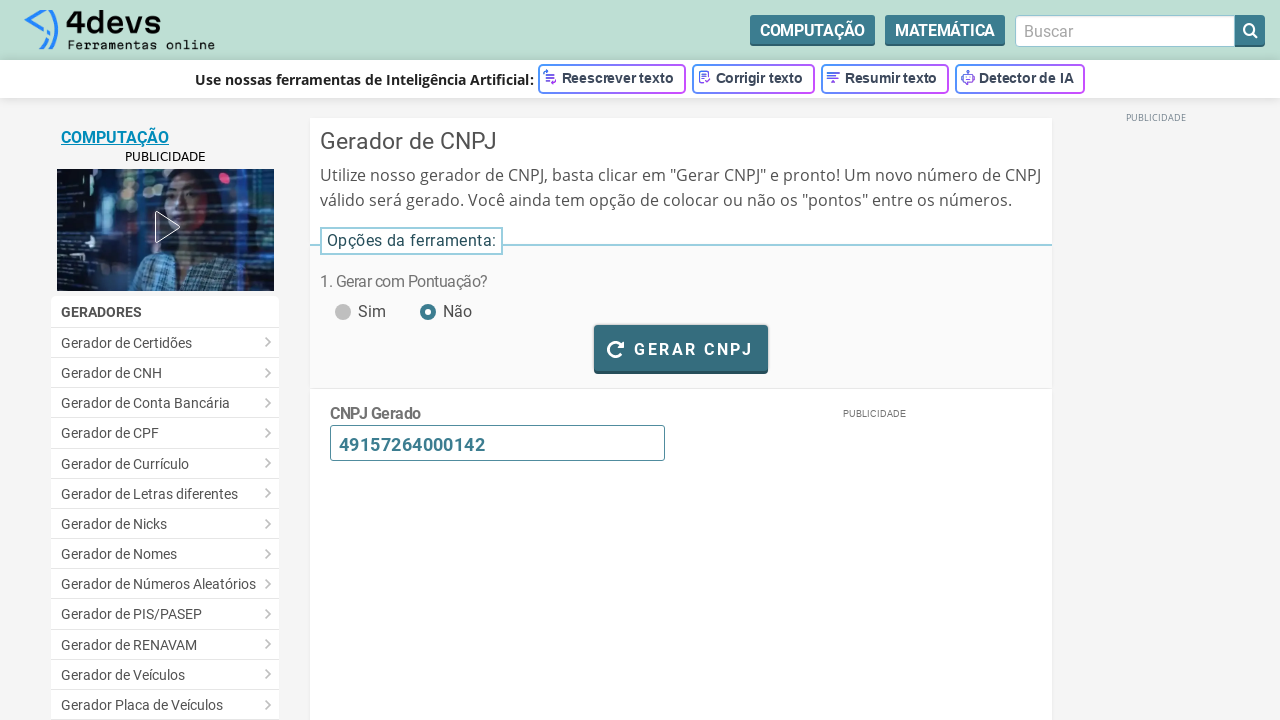

CNPJ generation completed and result is displayed without formatting
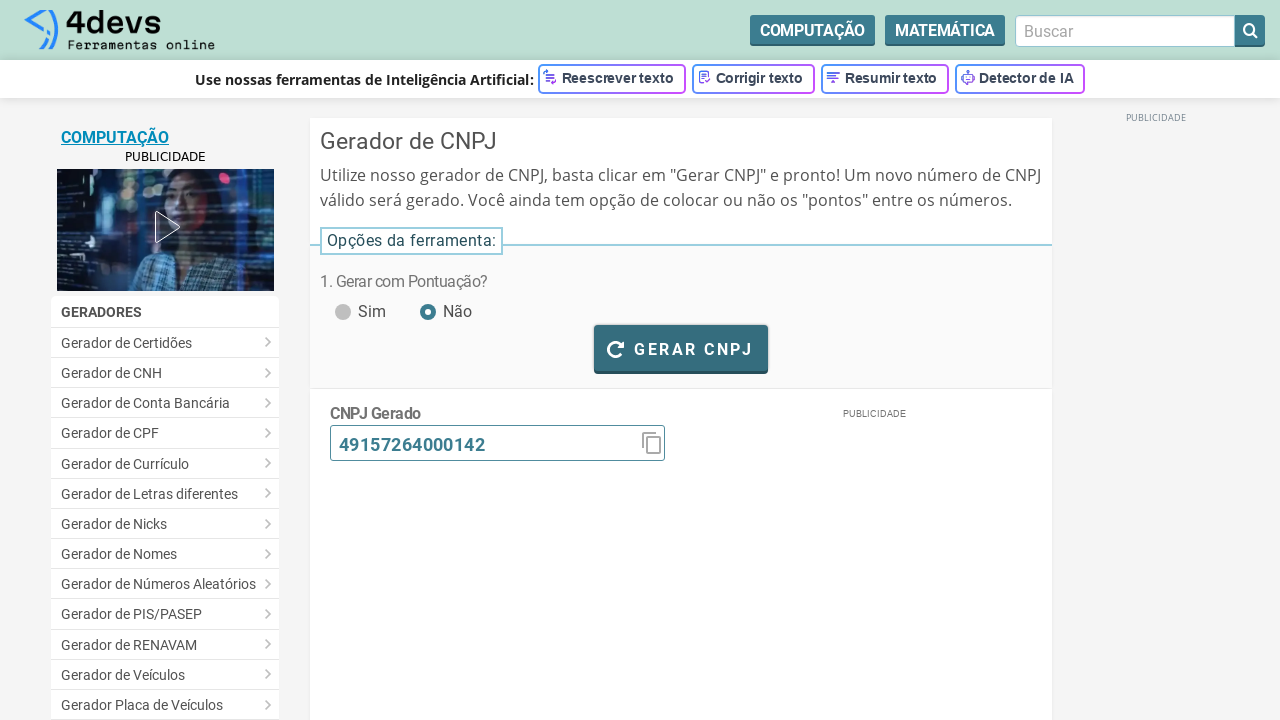

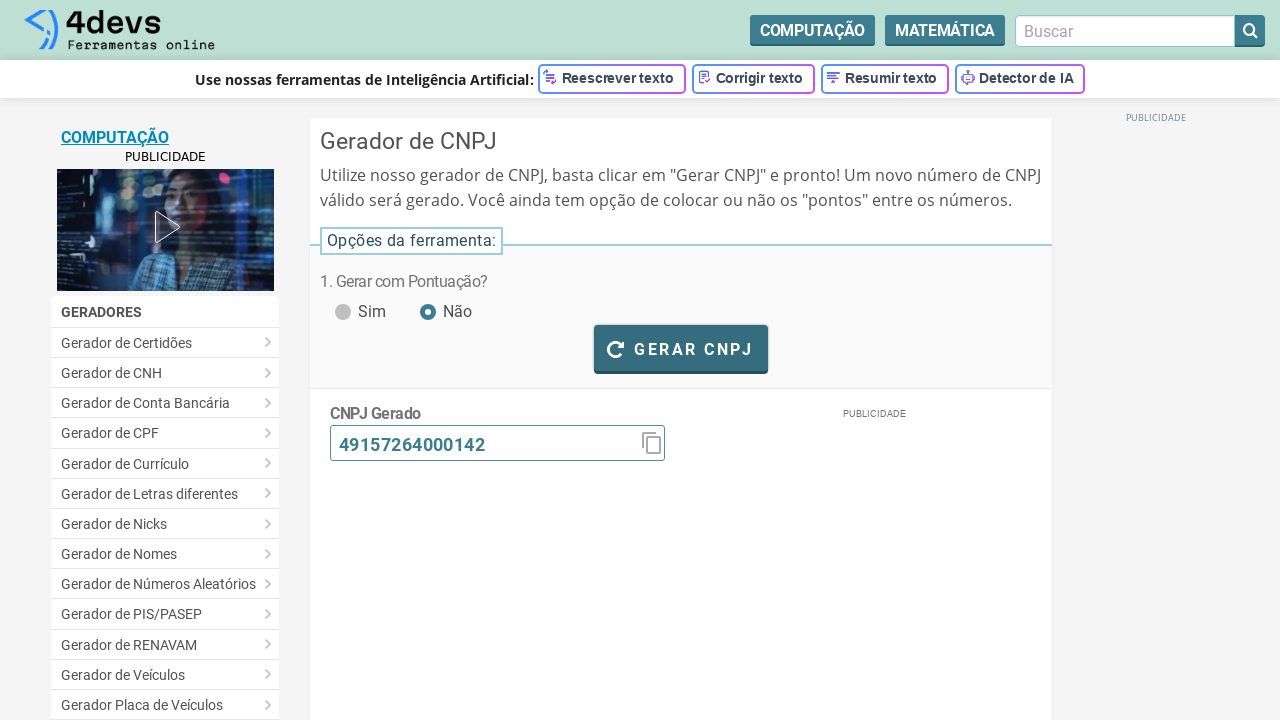